Navigates to a table demo page and selects all rows matching a specific gender by clicking their associated checkboxes in the table.

Starting URL: https://vins-udemy.s3.amazonaws.com/java/html/java8-stream-table.html

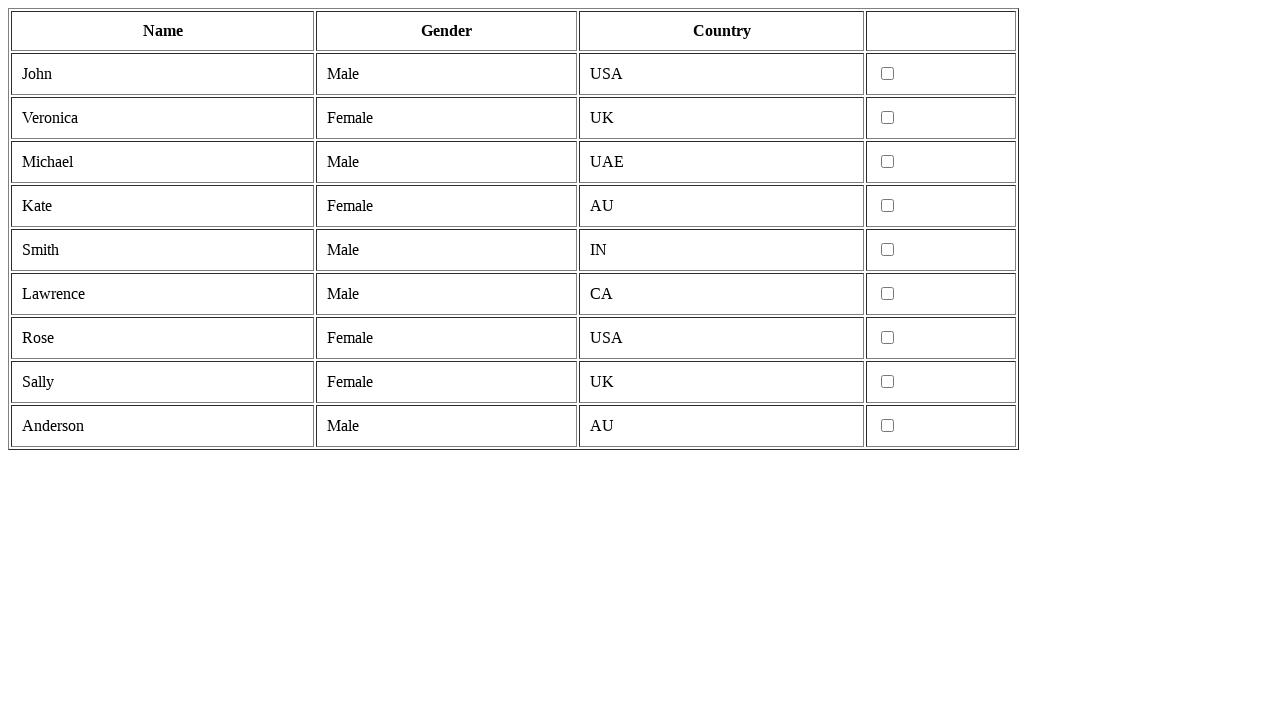

Waited for table rows to load
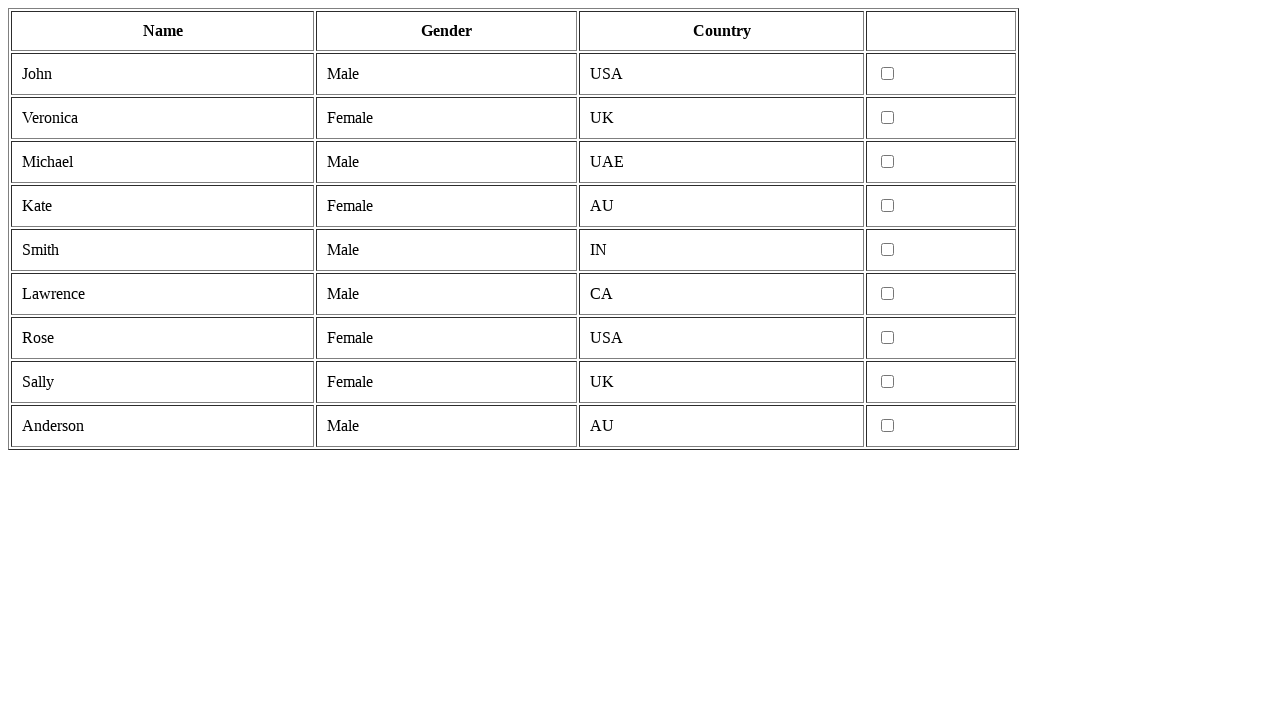

Retrieved all table rows
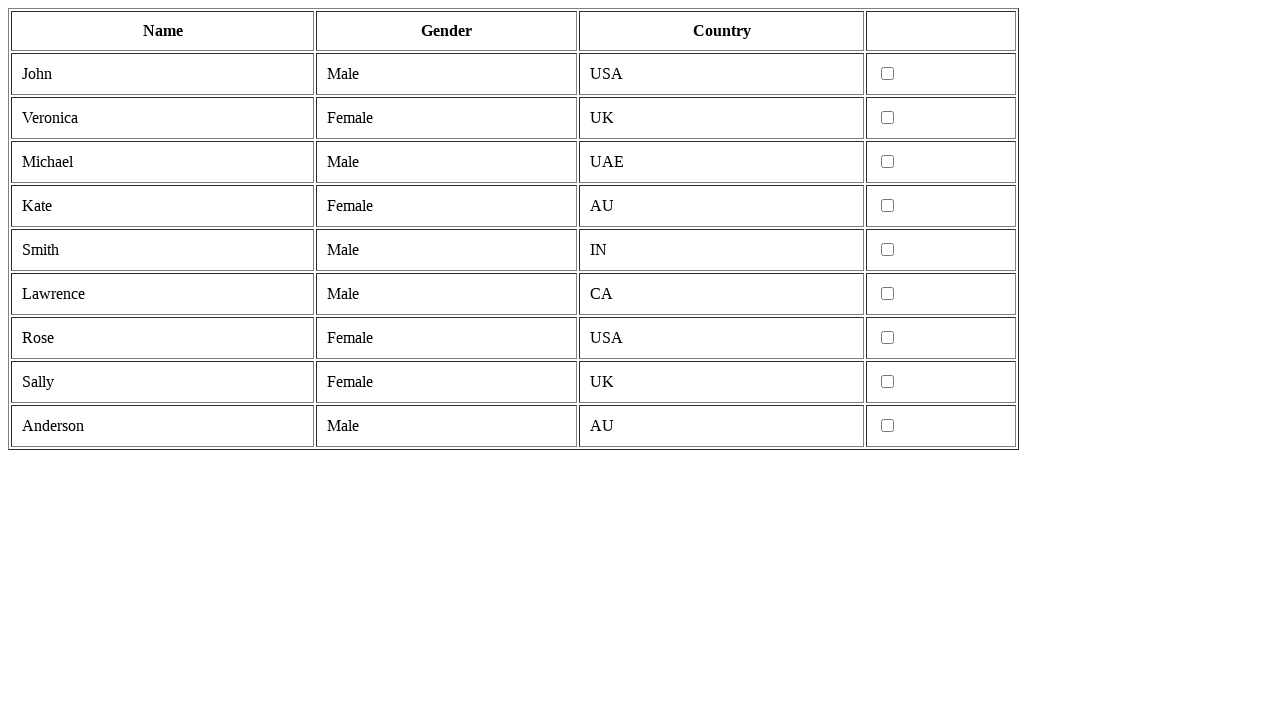

Clicked checkbox for row with gender 'Female' at (888, 118) on tr >> nth=2 >> td >> nth=3 >> input
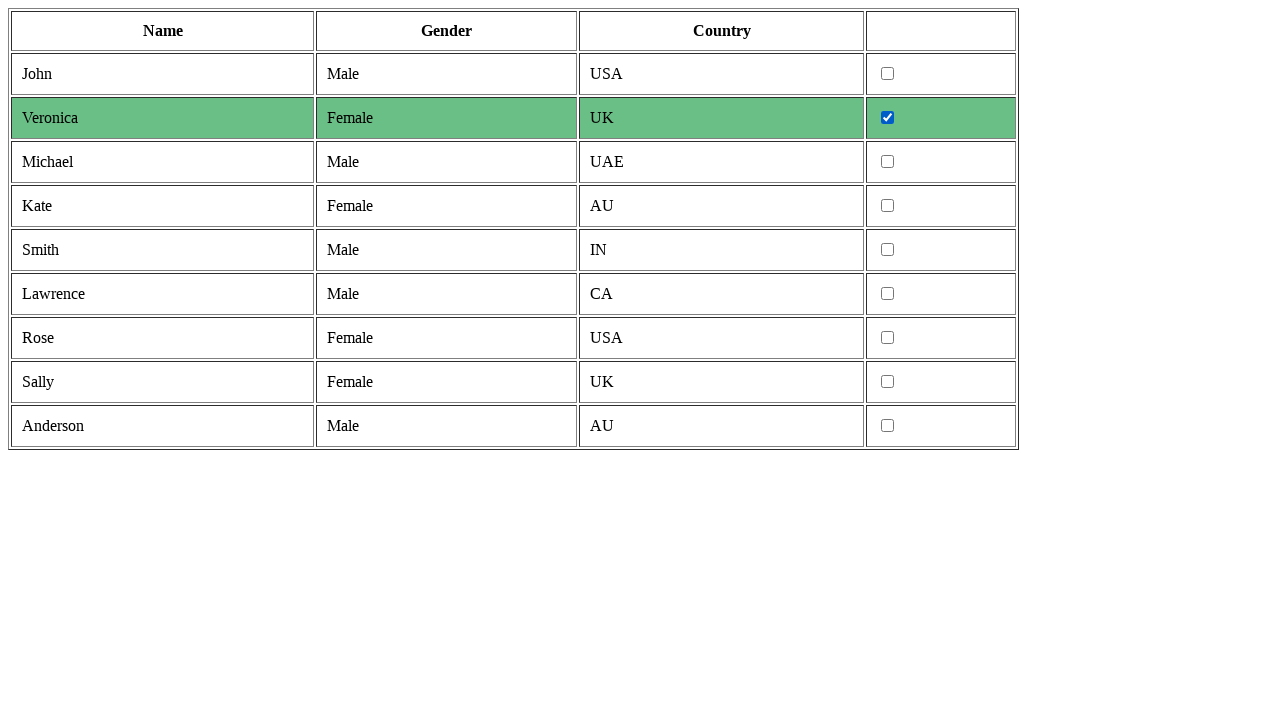

Clicked checkbox for row with gender 'Female' at (888, 206) on tr >> nth=4 >> td >> nth=3 >> input
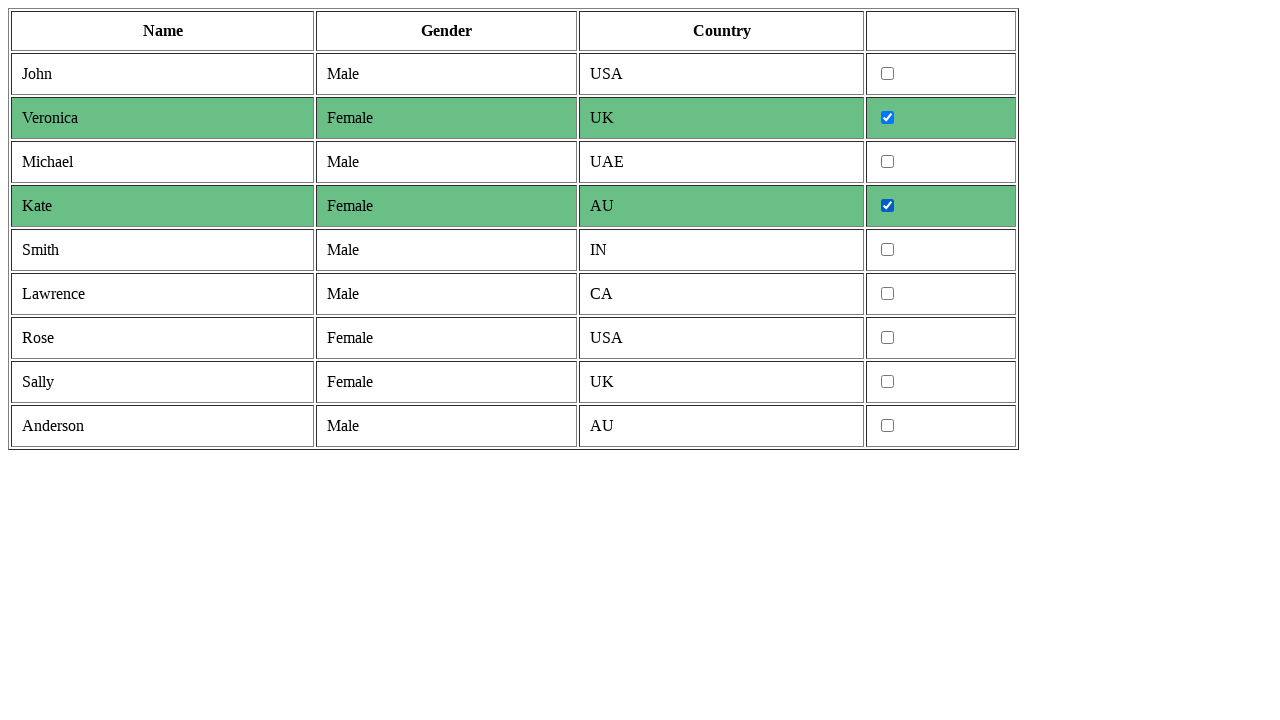

Clicked checkbox for row with gender 'Female' at (888, 338) on tr >> nth=7 >> td >> nth=3 >> input
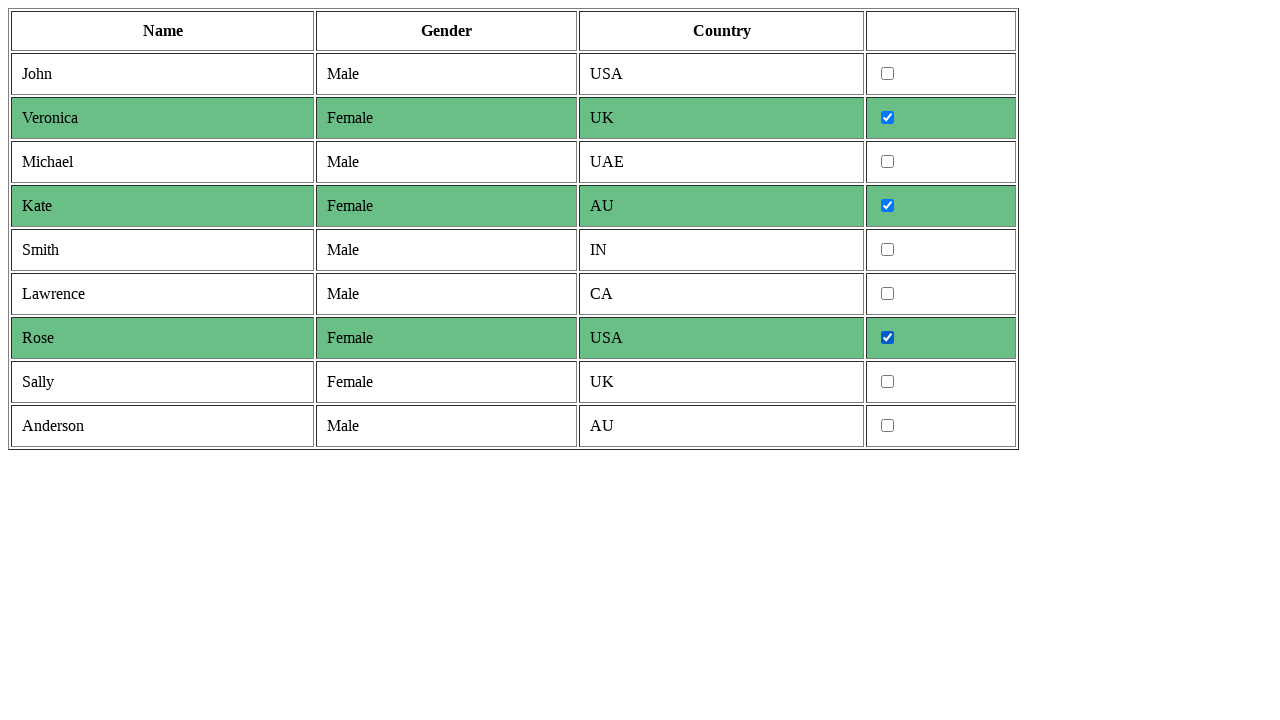

Clicked checkbox for row with gender 'Female' at (888, 382) on tr >> nth=8 >> td >> nth=3 >> input
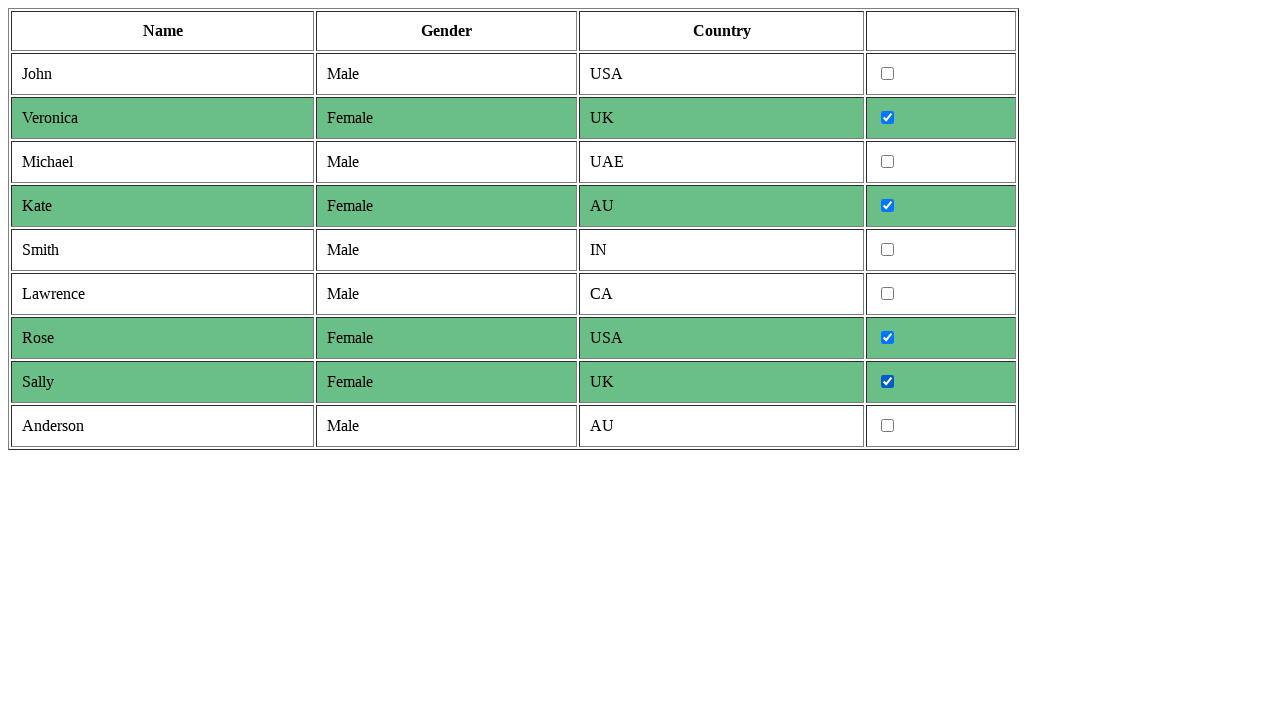

Waited 1000ms to observe results
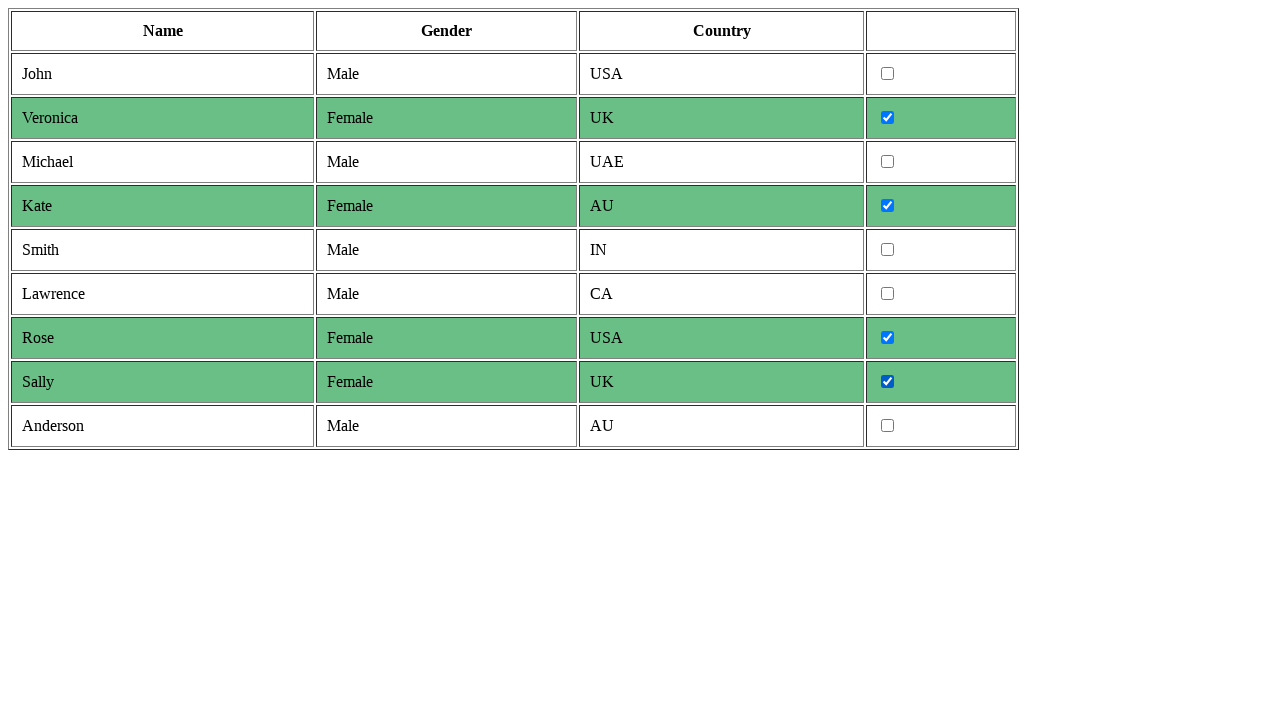

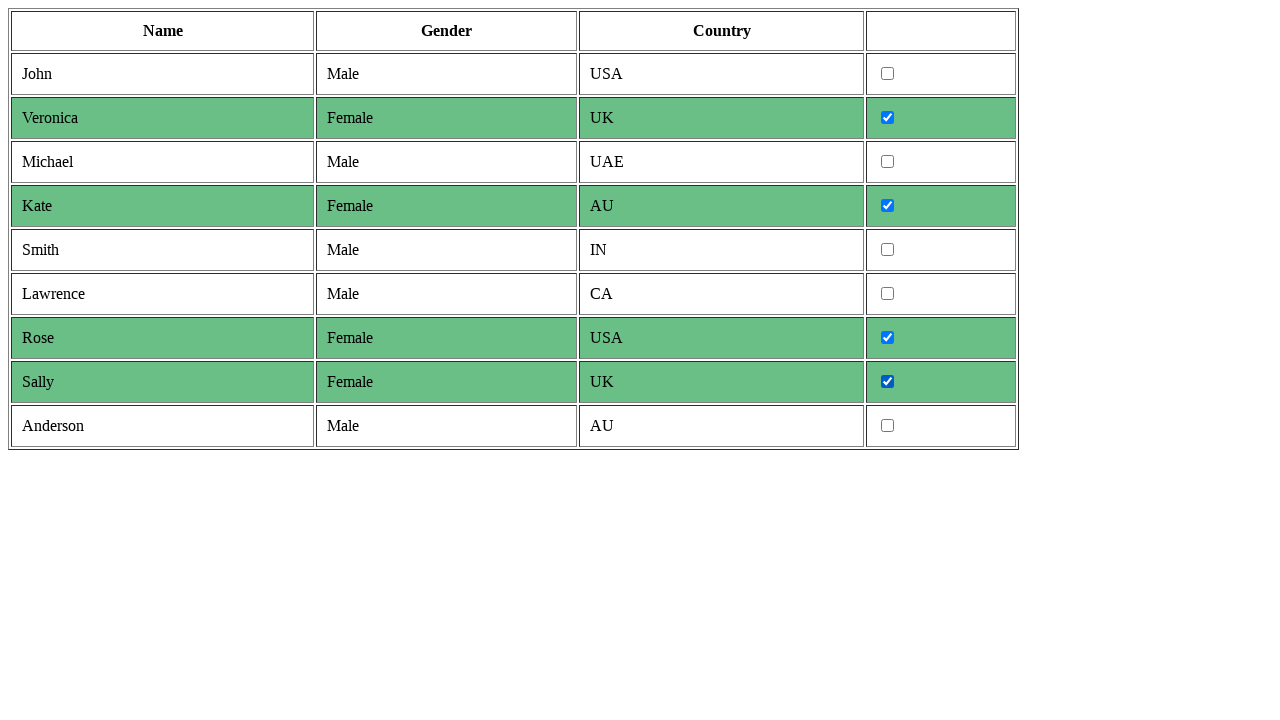